Navigates to a website, scrolls to the bottom of the page, and executes a JavaScript alert to indicate completion.

Starting URL: http://www.luofq.com

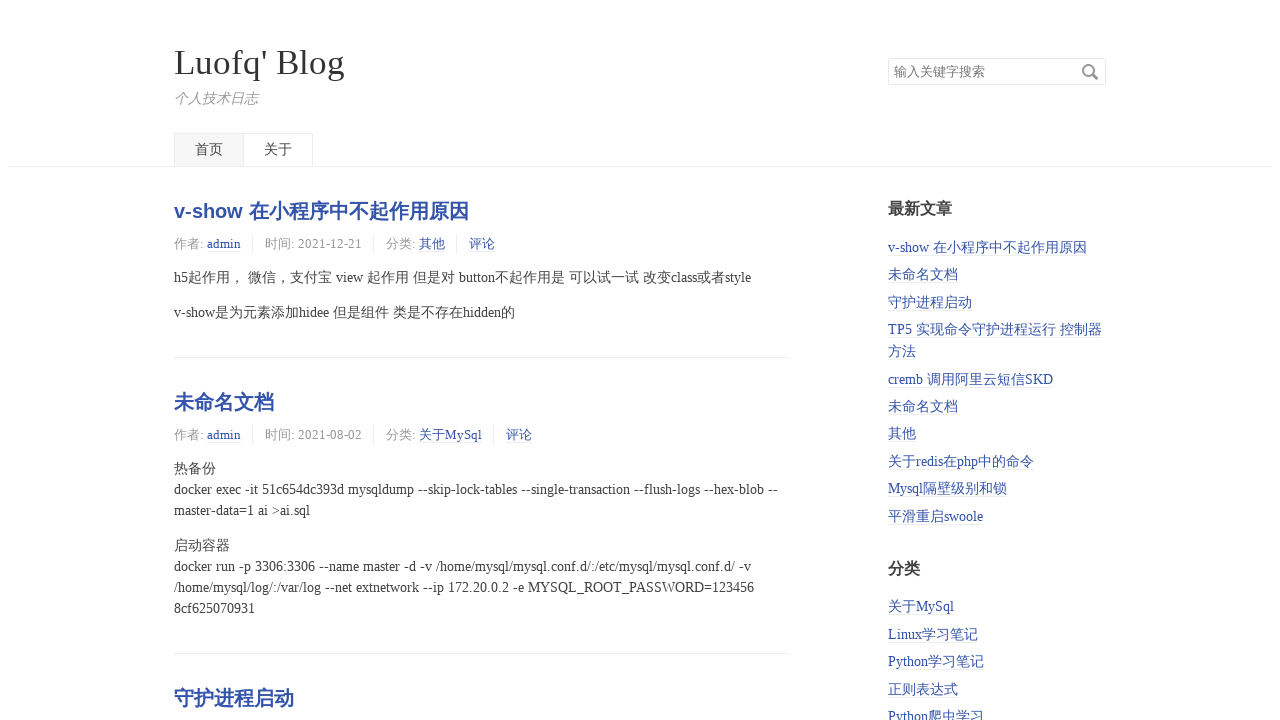

Navigated to http://www.luofq.com
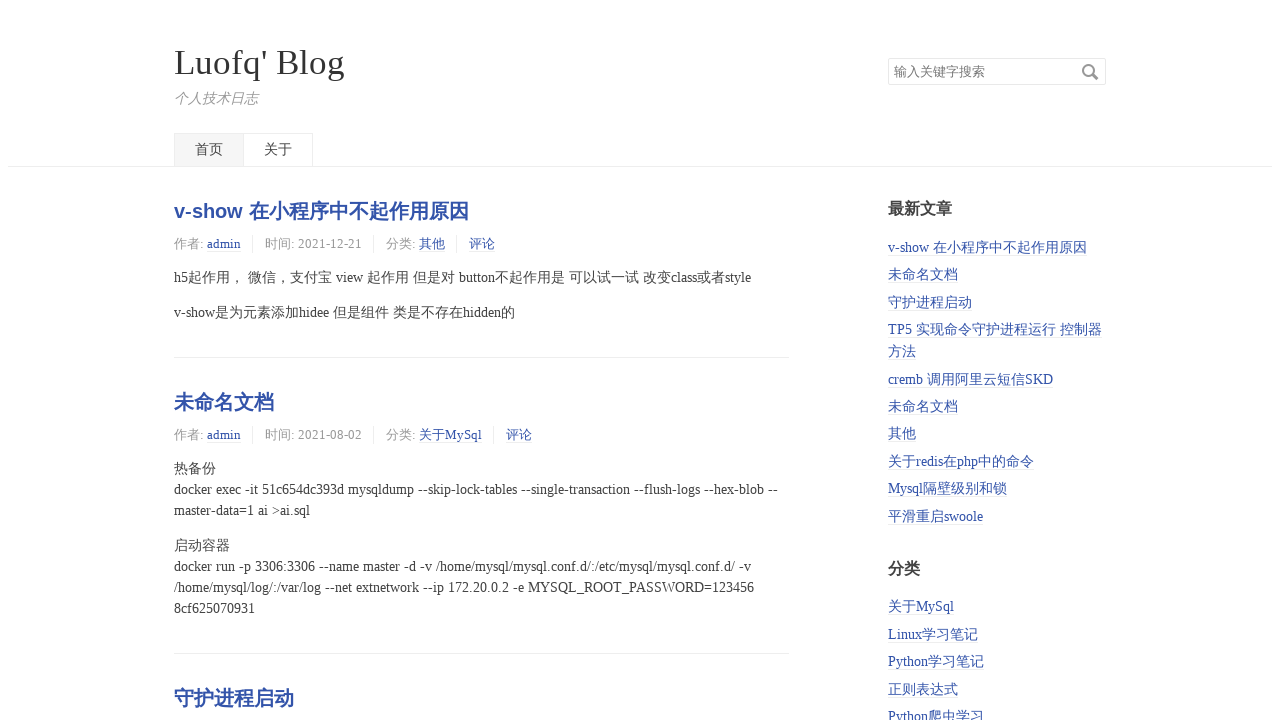

Scrolled to the bottom of the page
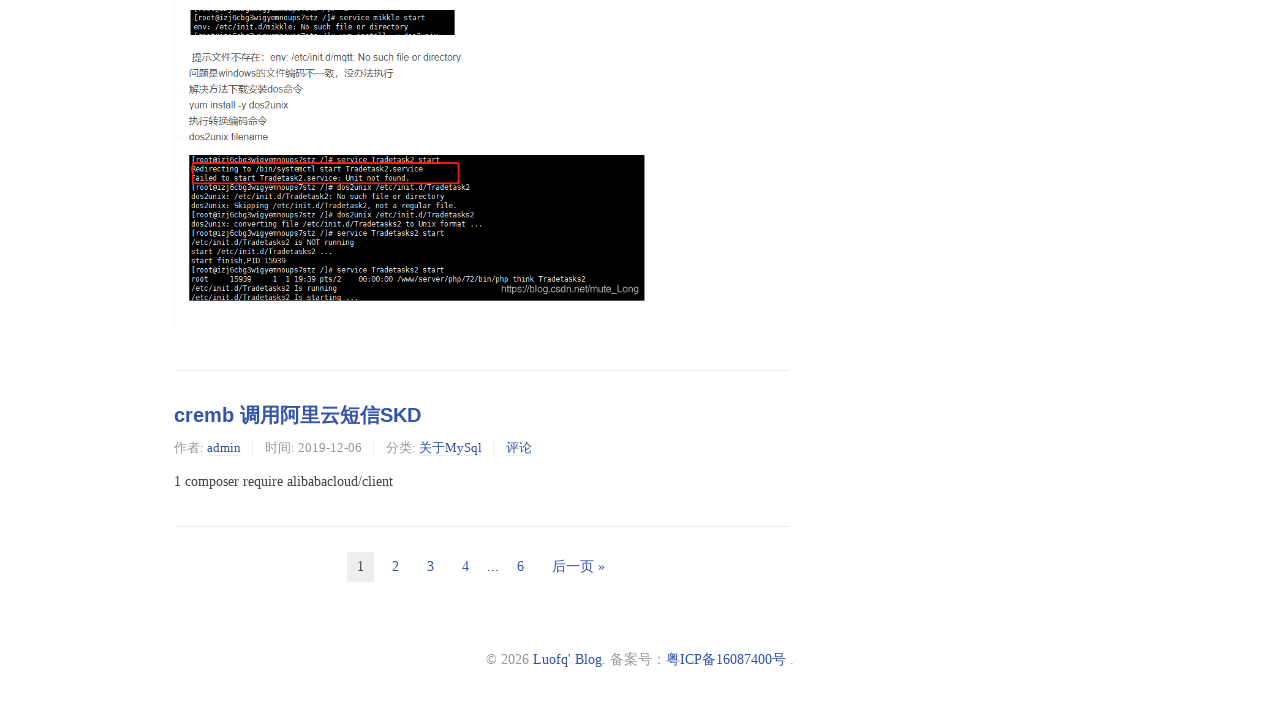

Executed JavaScript alert with '完成' message
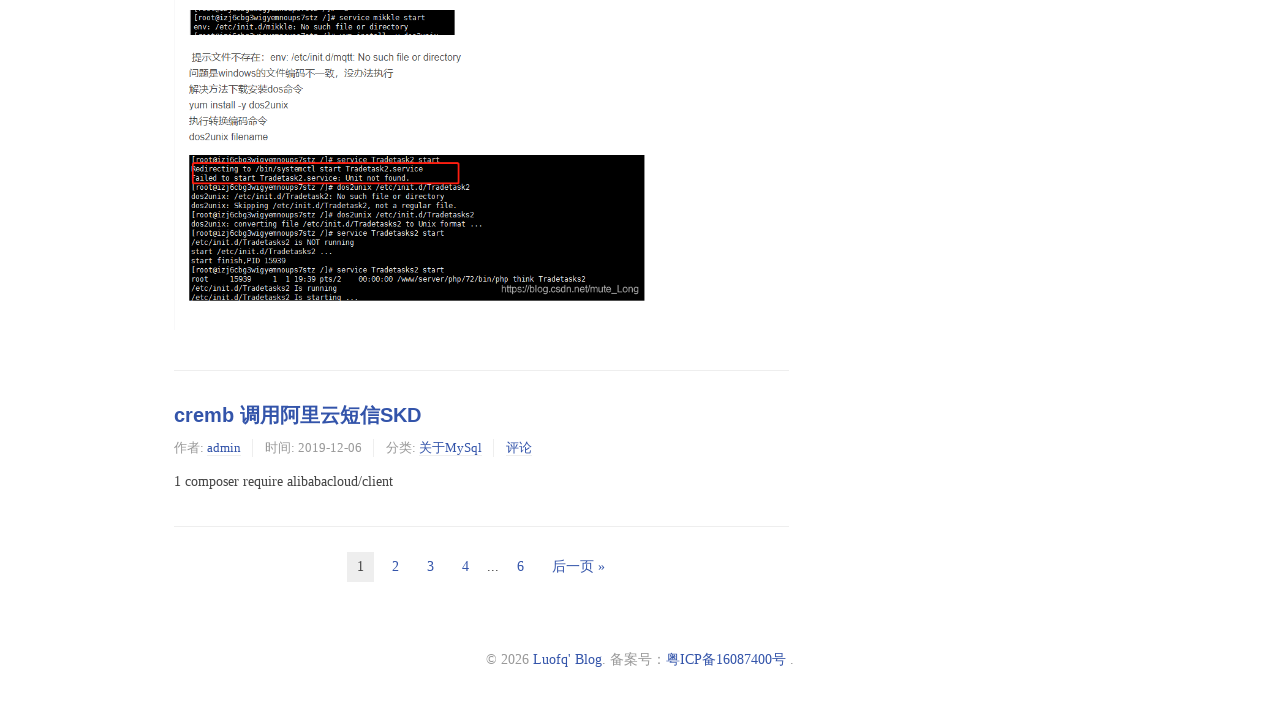

Set up dialog handler to accept alerts
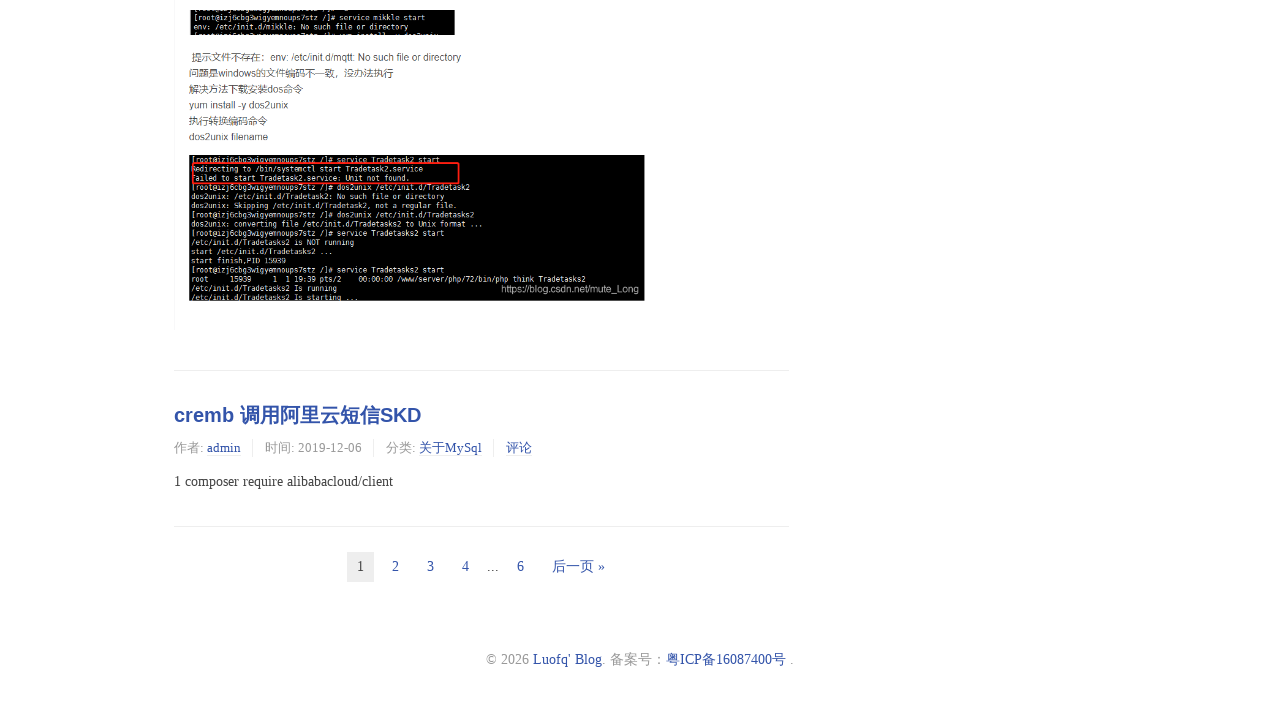

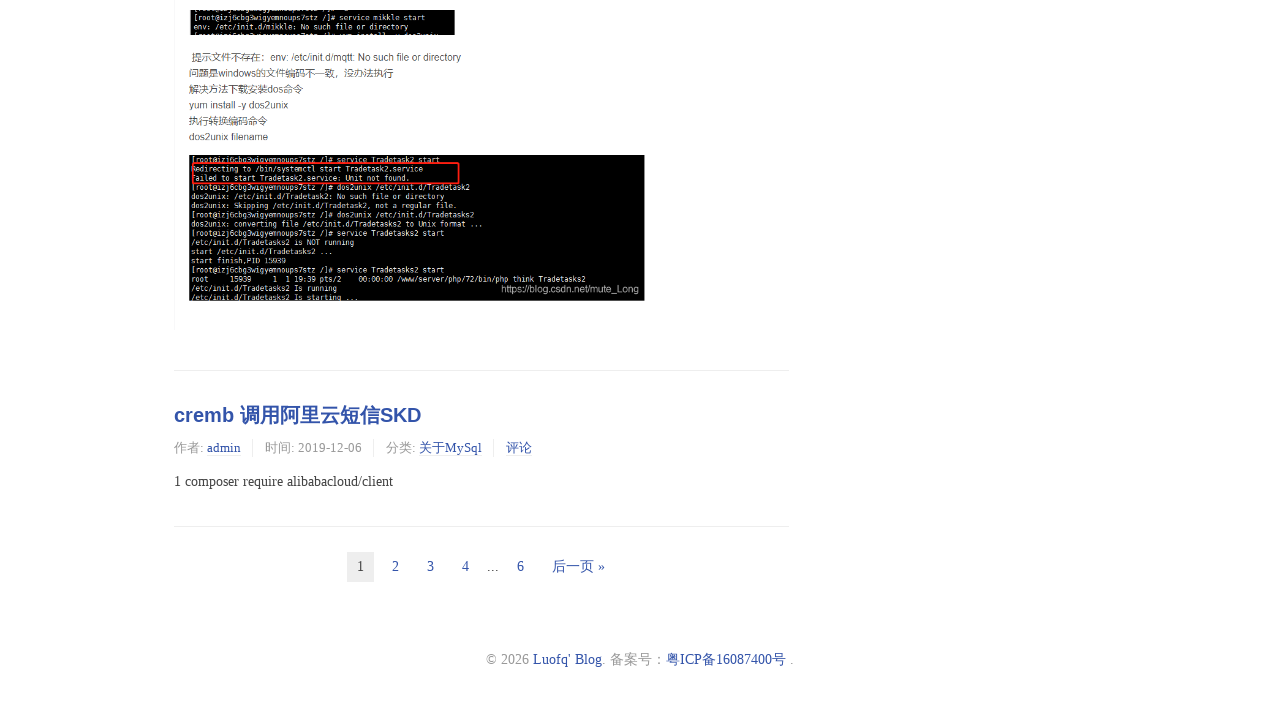